Tests editing a todo item by double-clicking and entering new text

Starting URL: https://demo.playwright.dev/todomvc

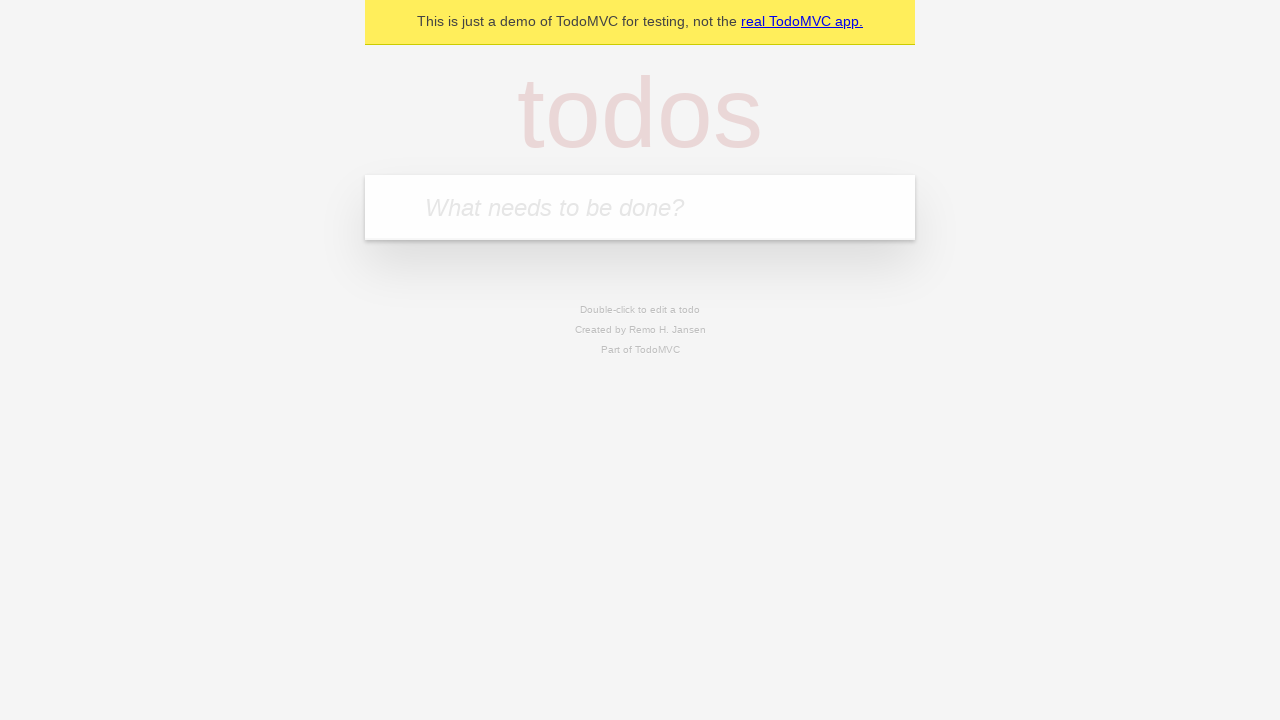

Filled todo input with 'buy some cheese' on internal:attr=[placeholder="What needs to be done?"i]
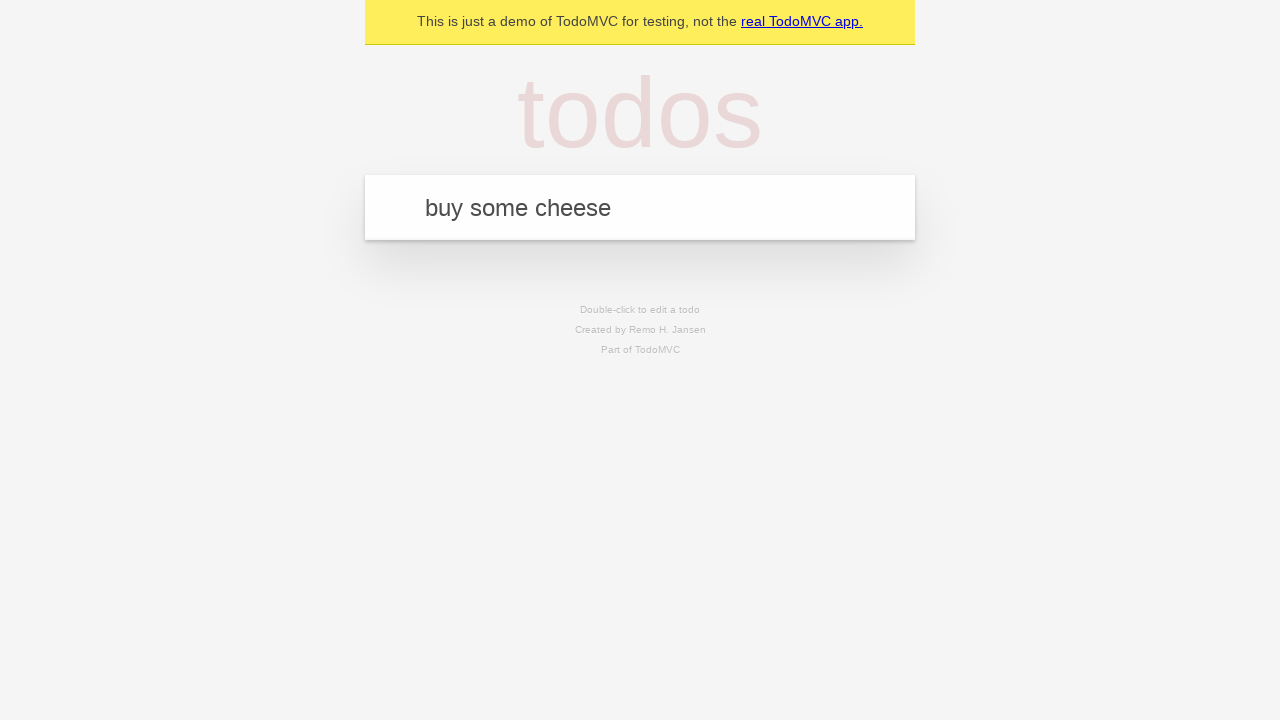

Pressed Enter to create todo 'buy some cheese' on internal:attr=[placeholder="What needs to be done?"i]
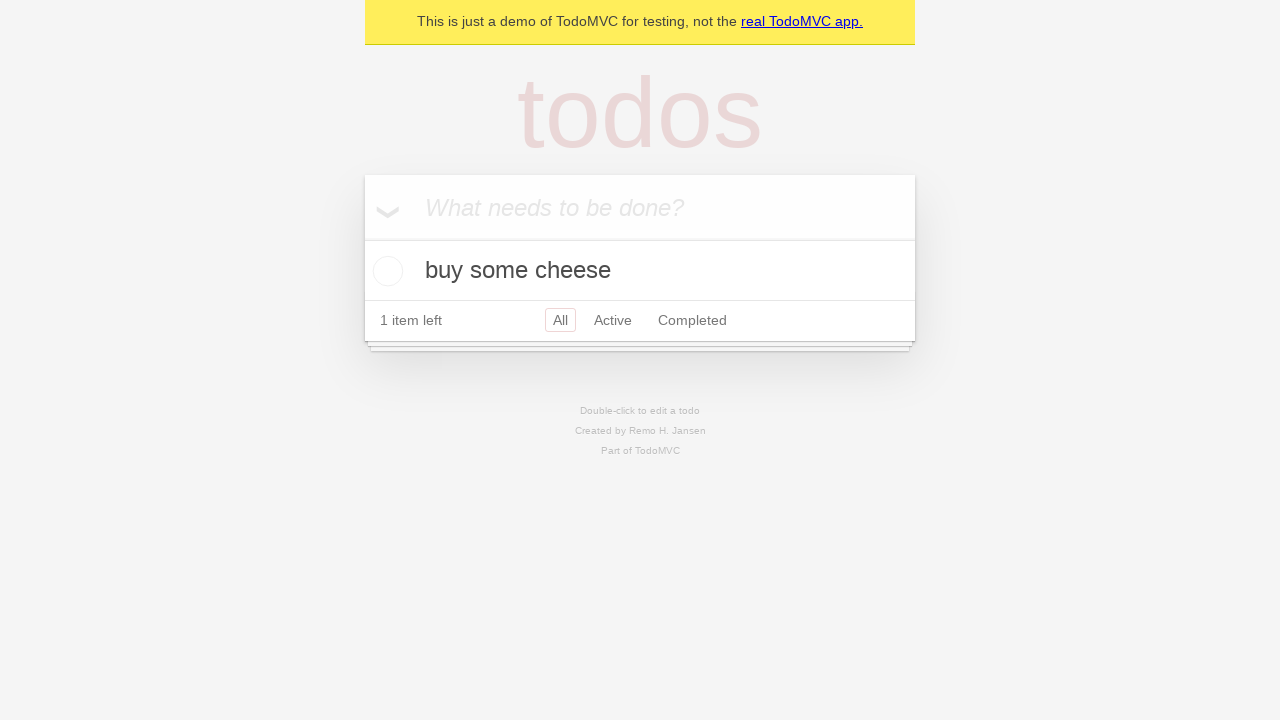

Filled todo input with 'feed the cat' on internal:attr=[placeholder="What needs to be done?"i]
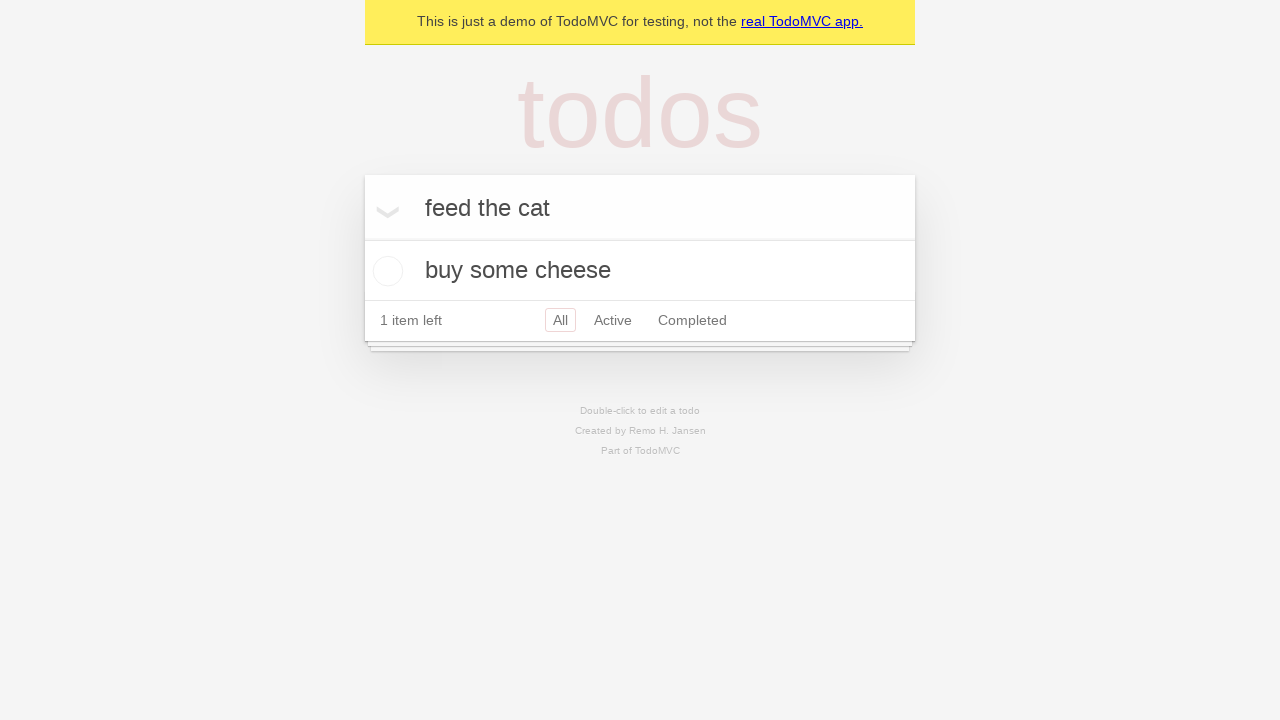

Pressed Enter to create todo 'feed the cat' on internal:attr=[placeholder="What needs to be done?"i]
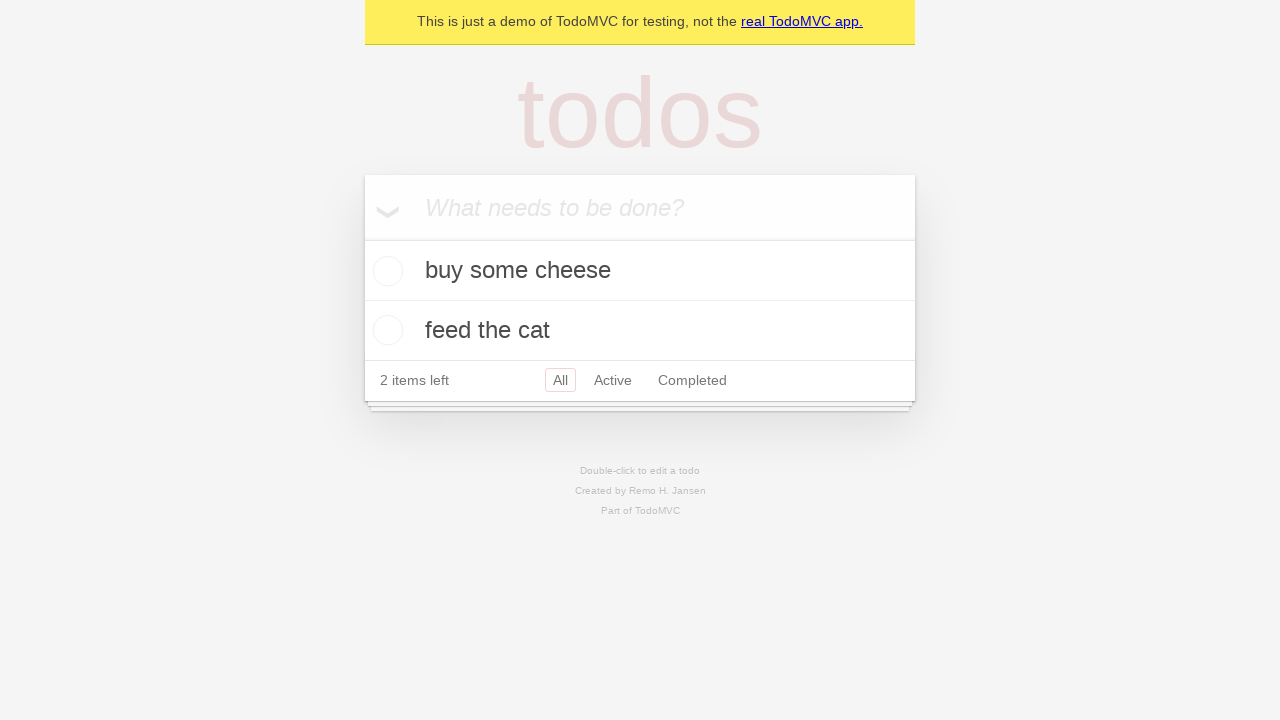

Filled todo input with 'book a doctors appointment' on internal:attr=[placeholder="What needs to be done?"i]
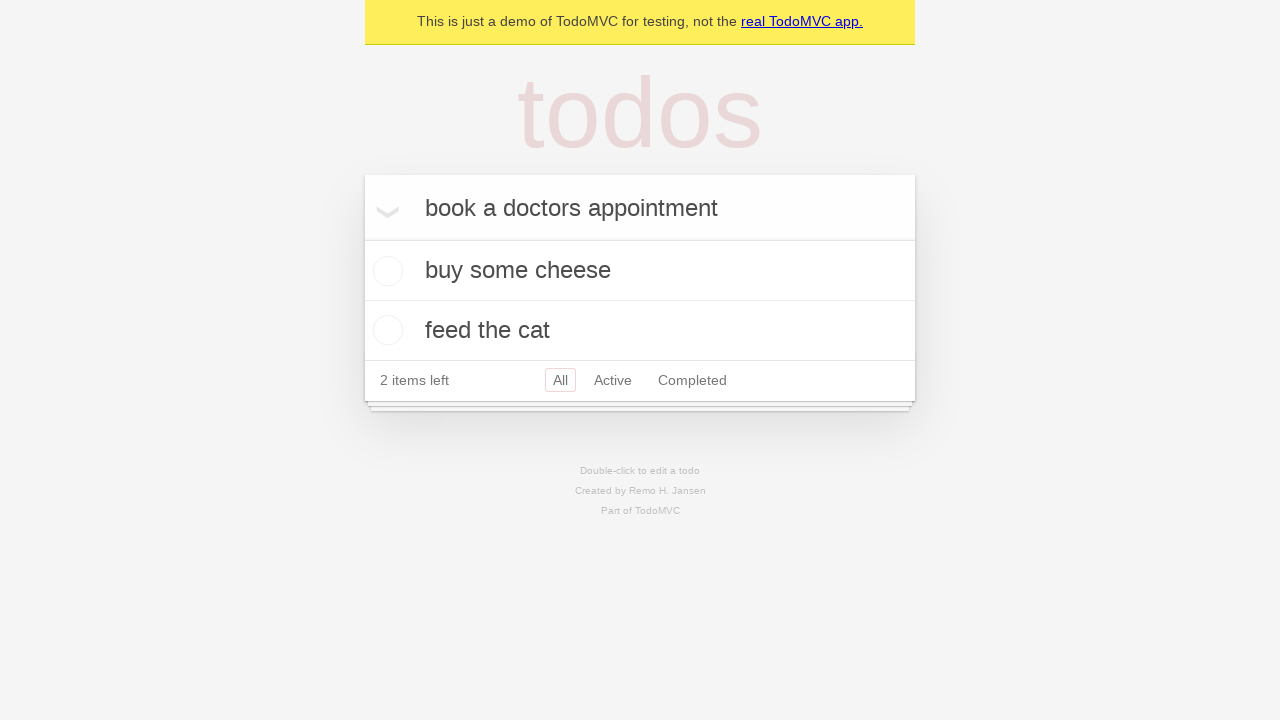

Pressed Enter to create todo 'book a doctors appointment' on internal:attr=[placeholder="What needs to be done?"i]
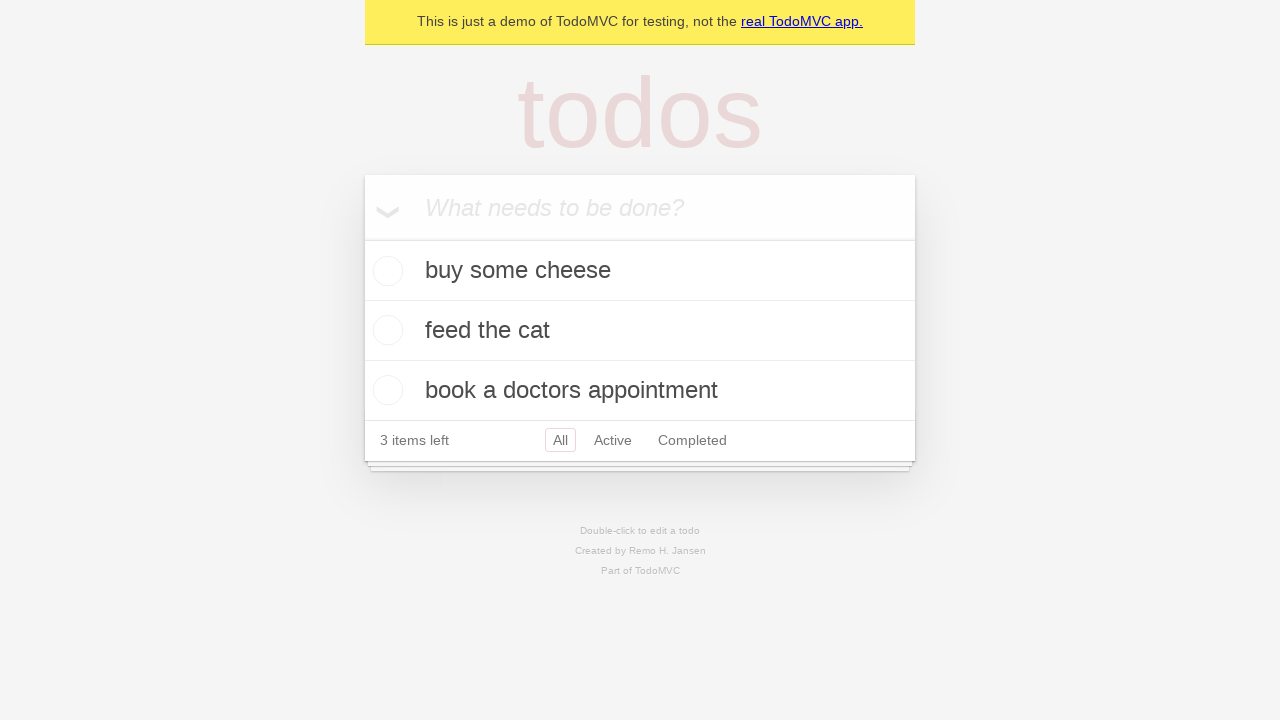

Double-clicked second todo item to enter edit mode at (640, 331) on internal:testid=[data-testid="todo-item"s] >> nth=1
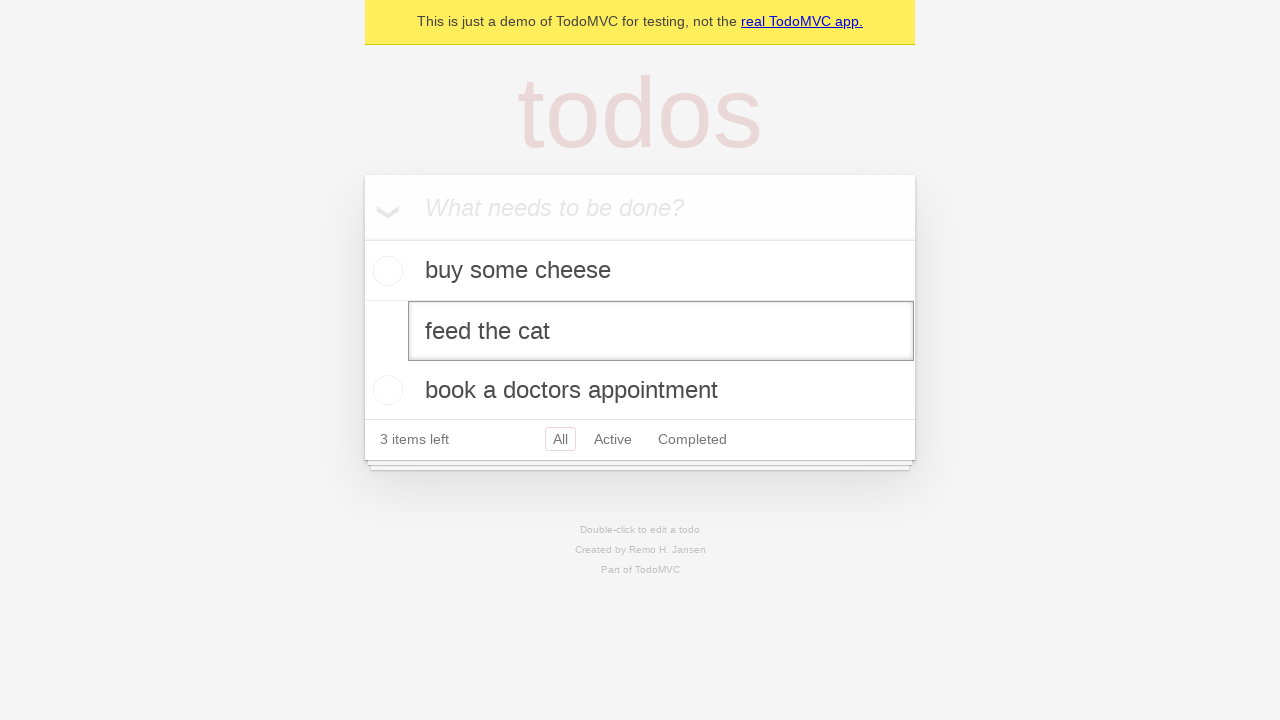

Filled edit input with new text 'buy some sausages' on internal:testid=[data-testid="todo-item"s] >> nth=1 >> internal:role=textbox[nam
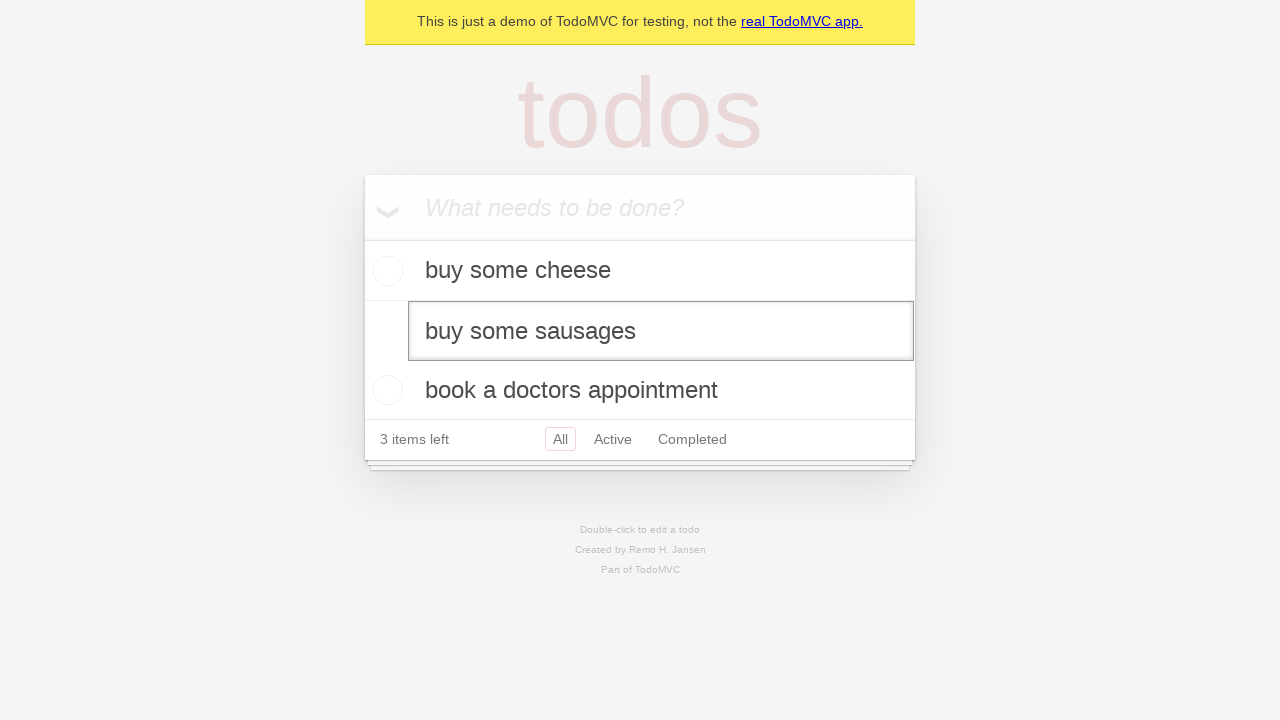

Pressed Enter to save edited todo item on internal:testid=[data-testid="todo-item"s] >> nth=1 >> internal:role=textbox[nam
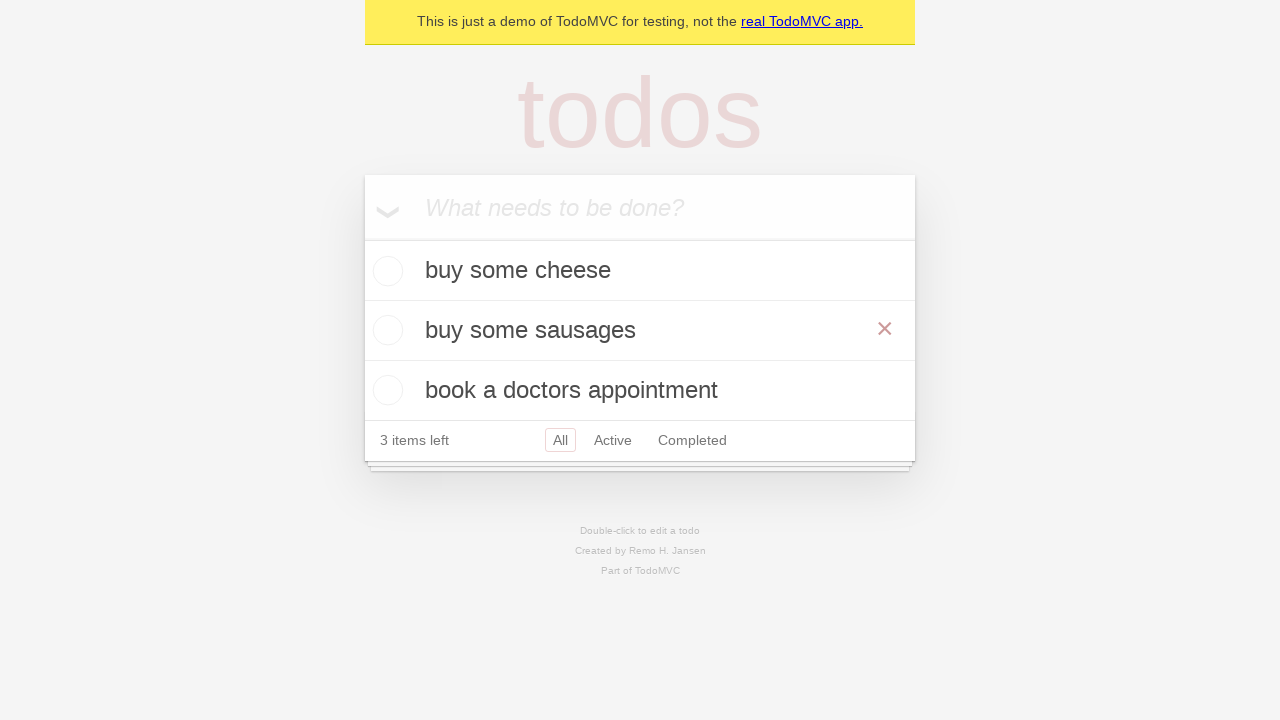

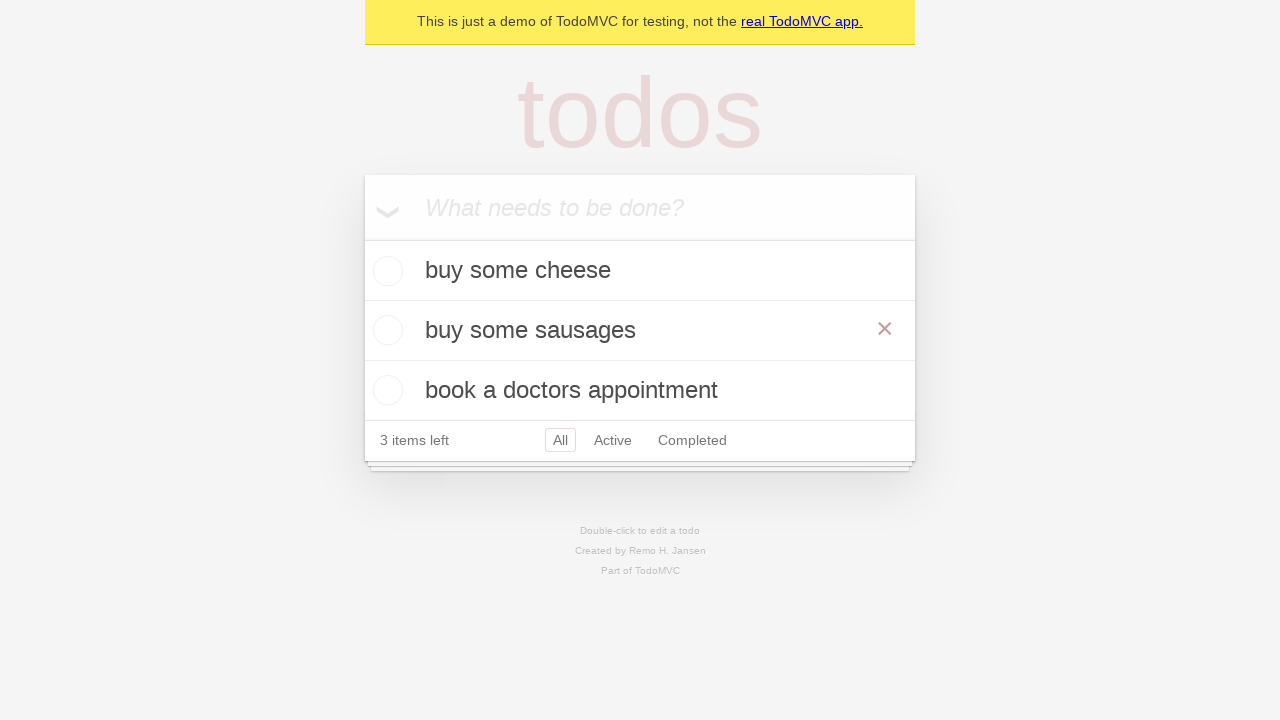